Tests a person data generator form by selecting female gender, setting age to 25, selecting state (Bahia) and city (Itabuna), disabling punctuation, setting quantity to 1, and generating the data.

Starting URL: https://www.4devs.com.br/gerador_de_pessoas

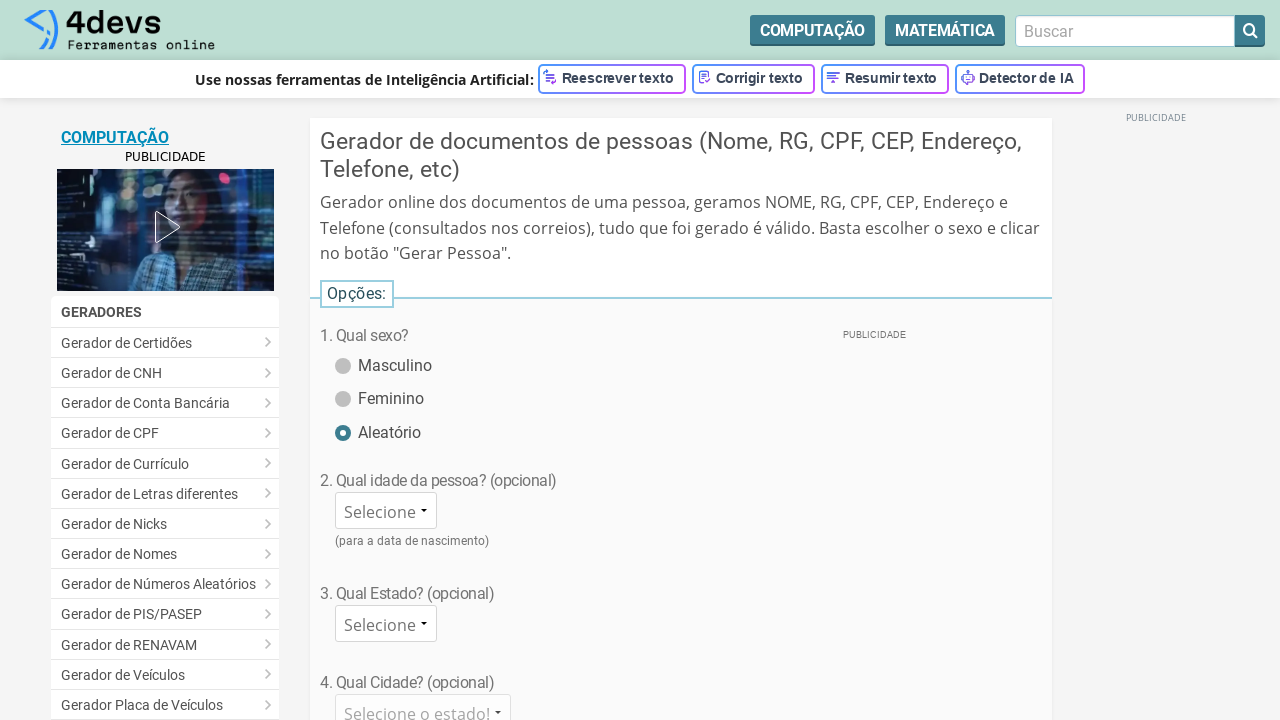

Waited for female gender selector to be available
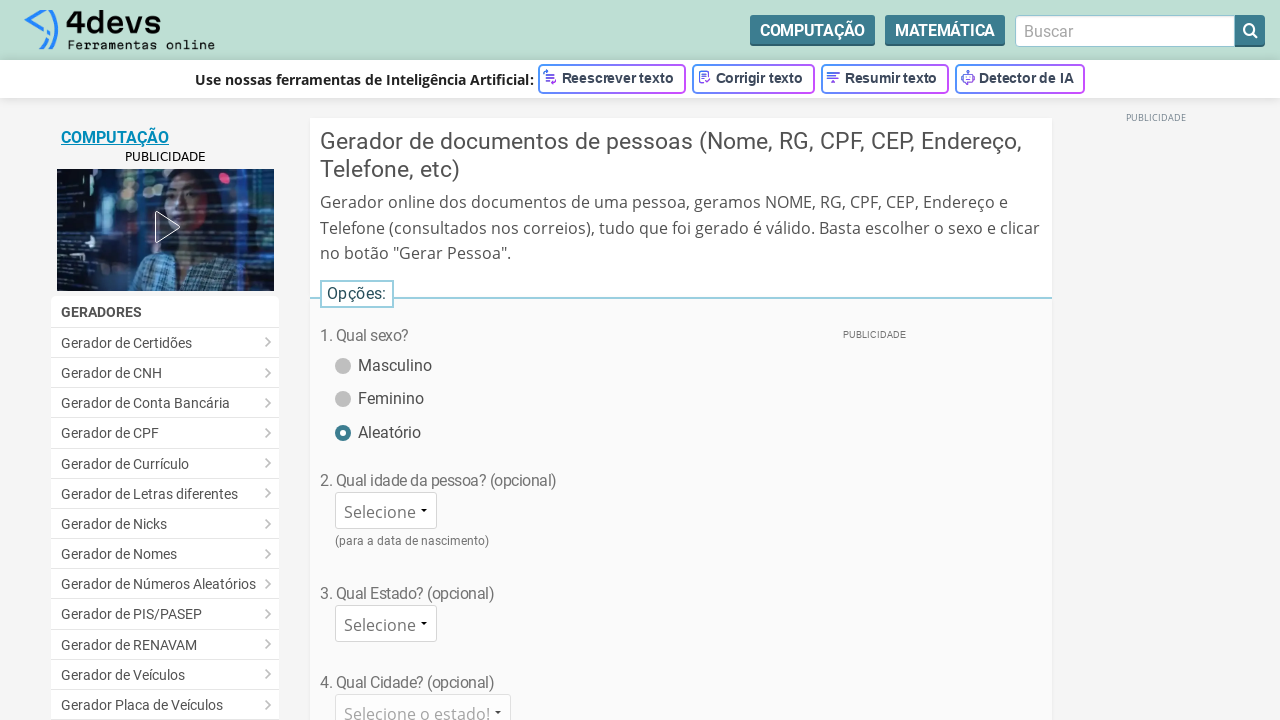

Selected female gender
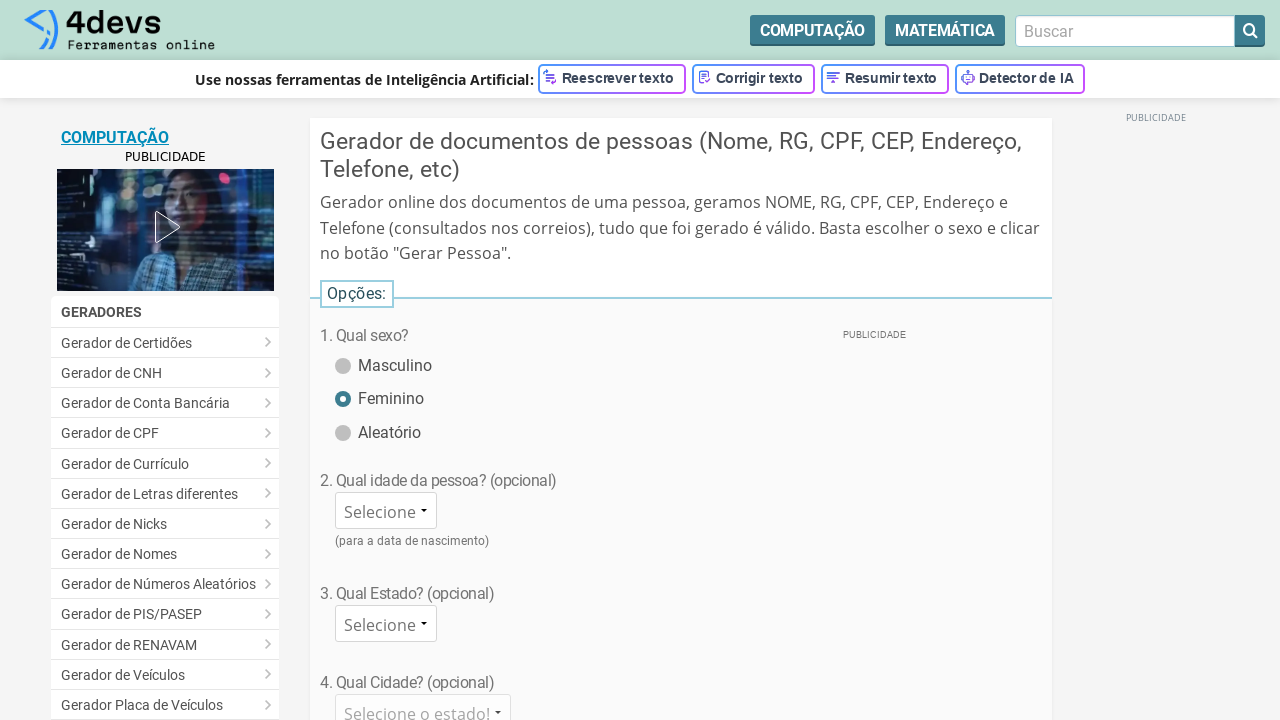

Selected age 25 on #idade
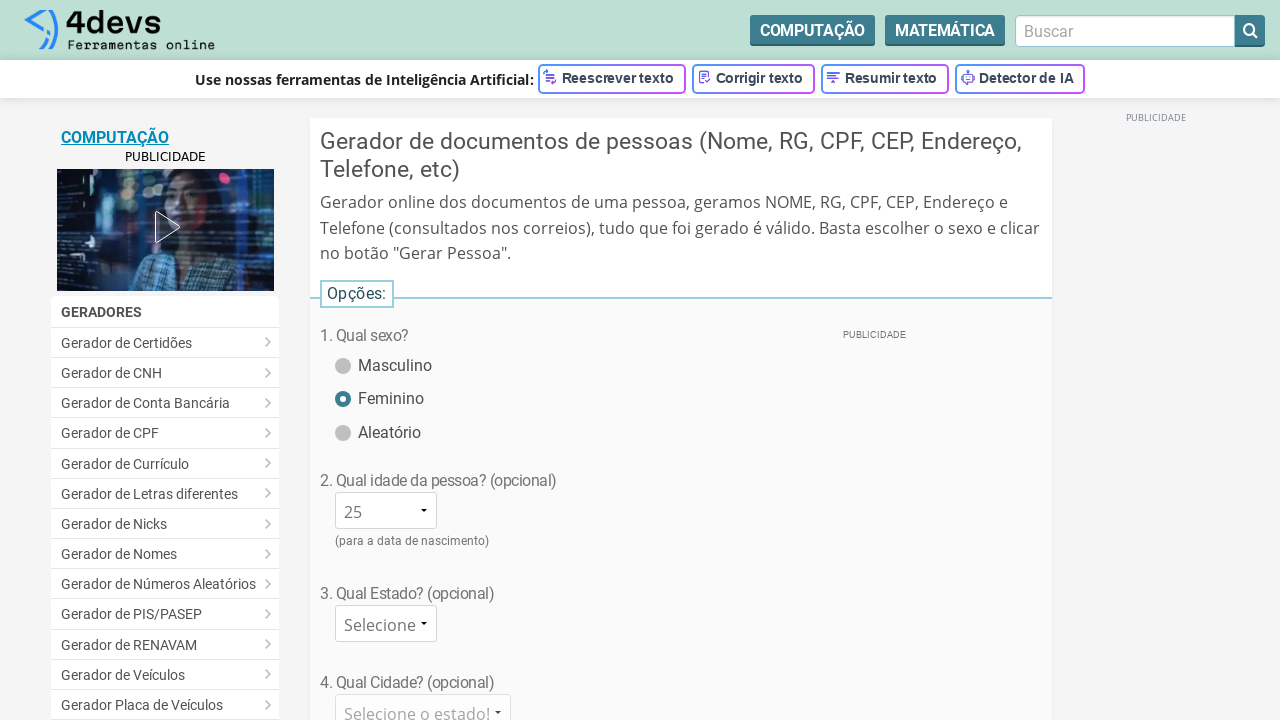

Selected state Bahia (BA) on #cep_estado
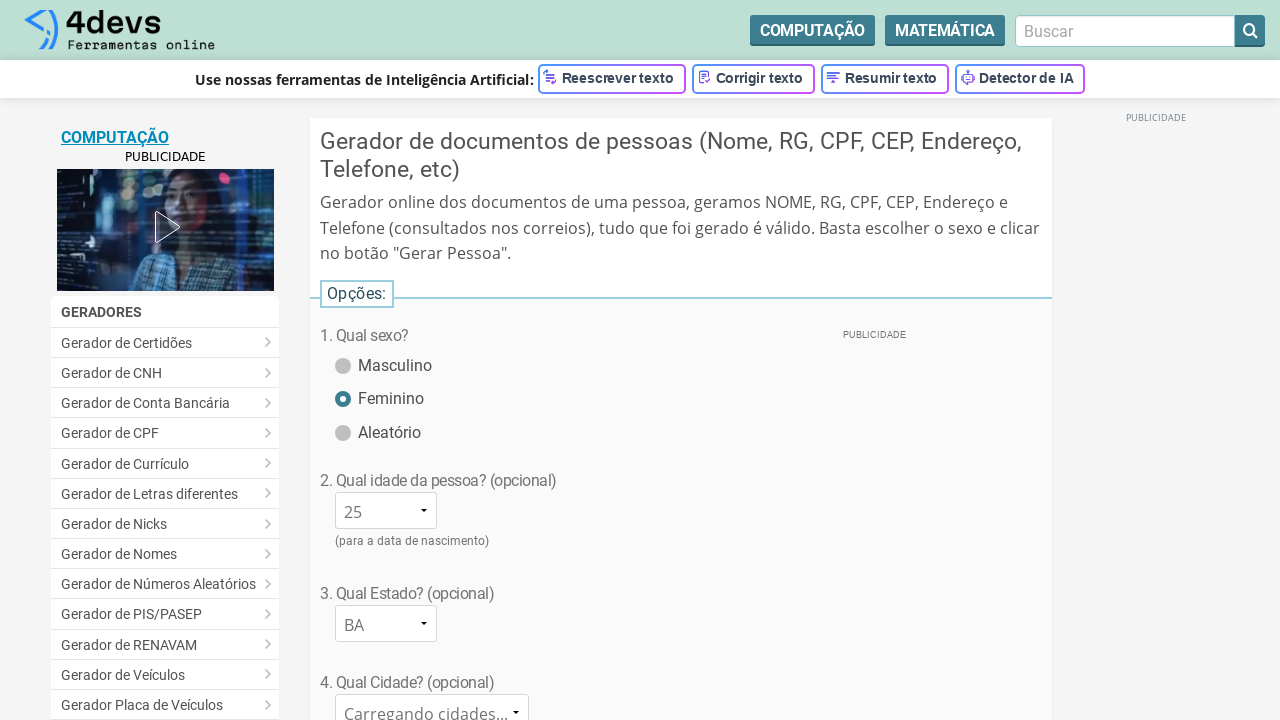

Selected city Itabuna on #cep_cidade
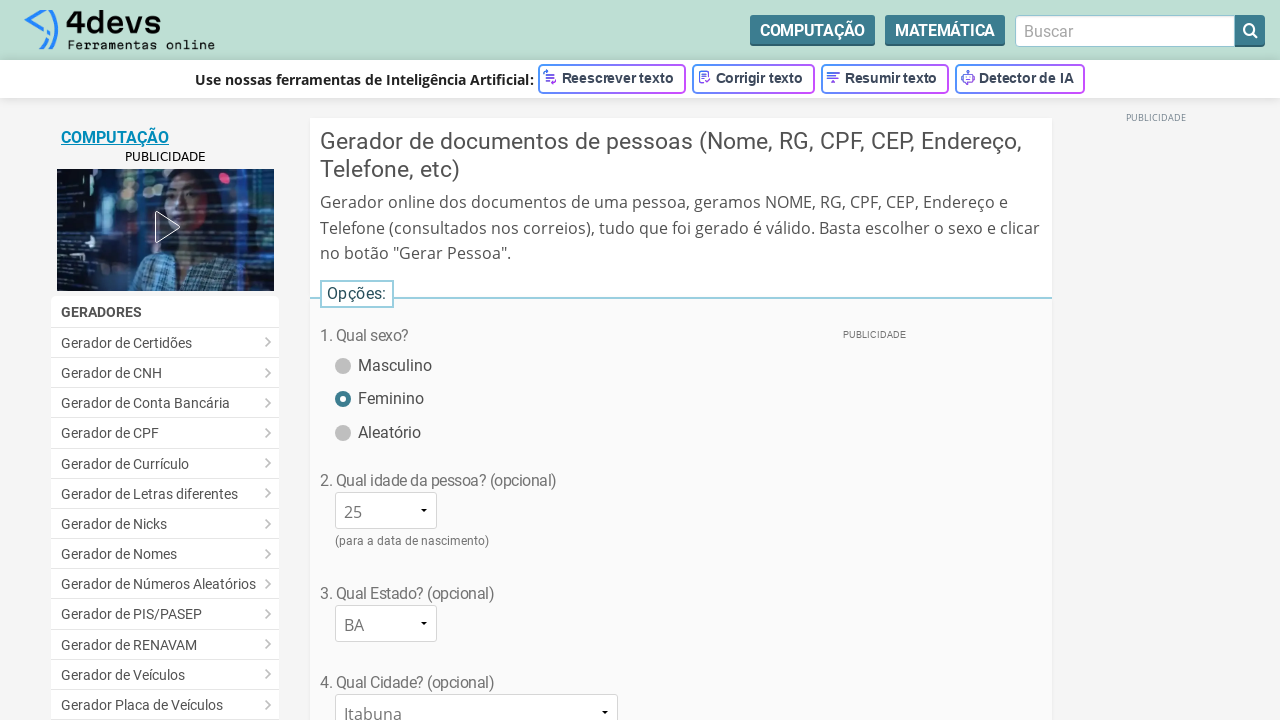

Disabled punctuation in generated data
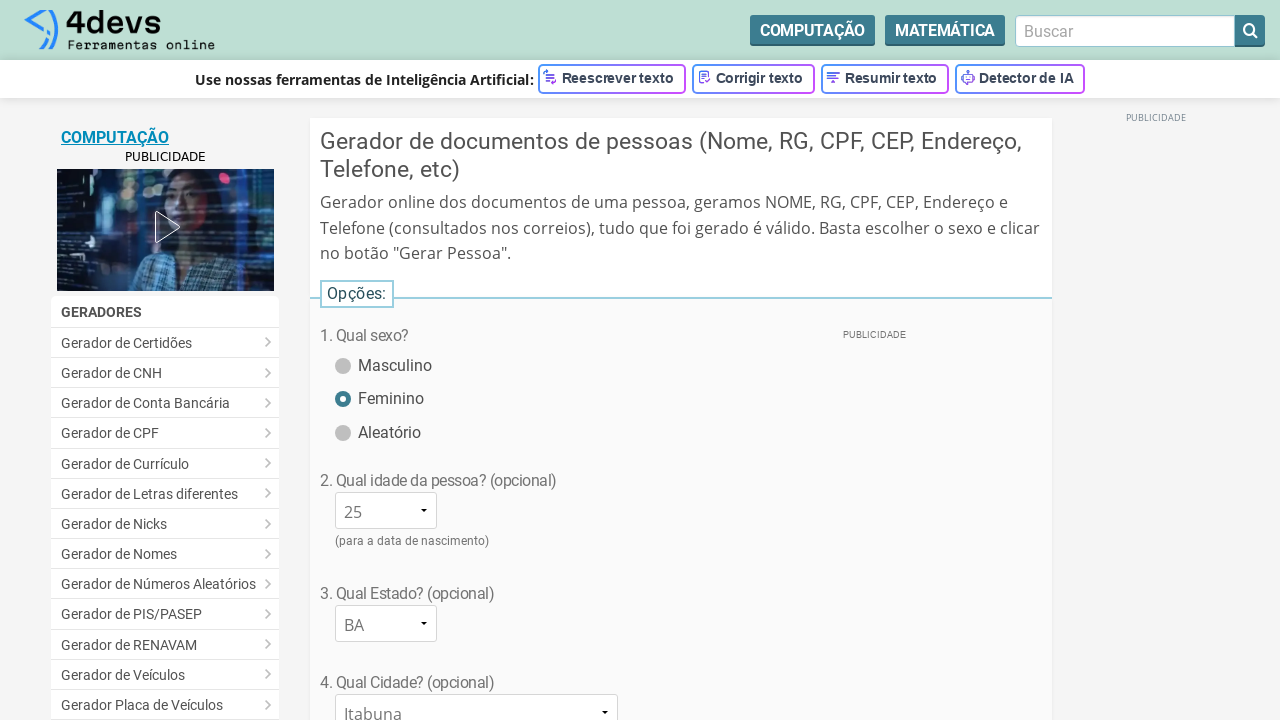

Set quantity to 1 on #txt_qtde
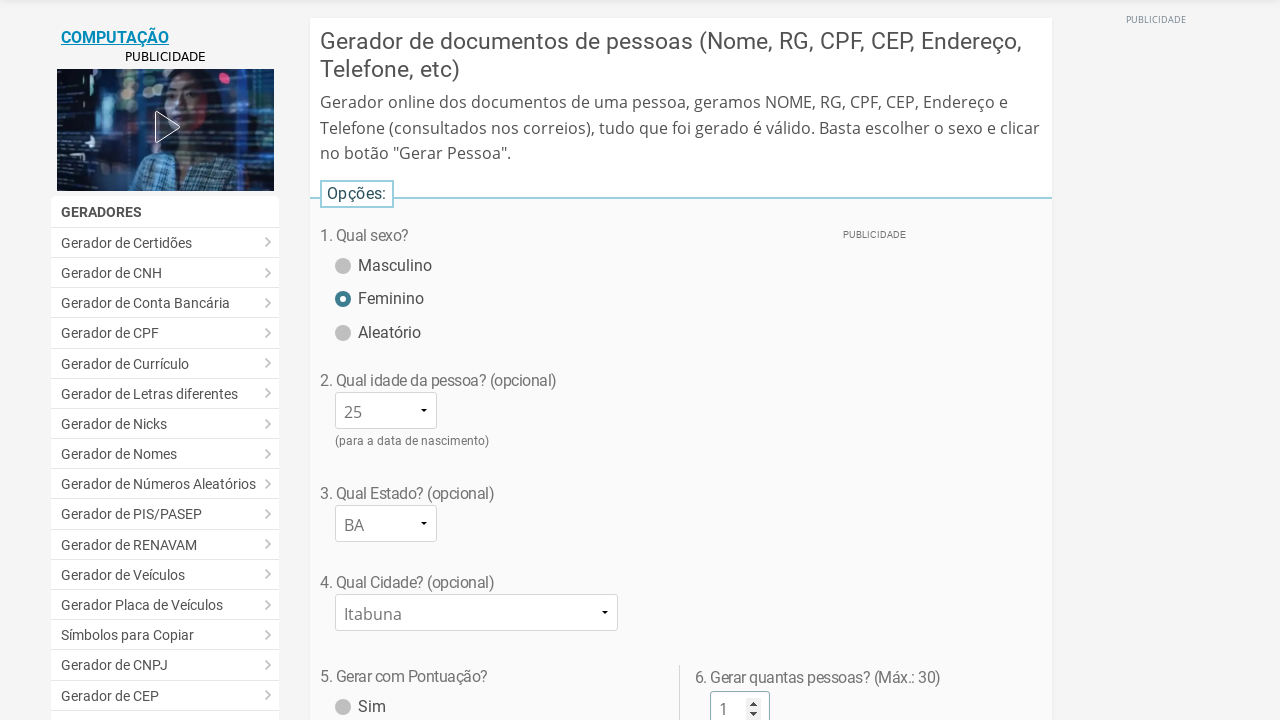

Clicked generate button to create person data at (681, 360) on #bt_gerar_pessoa
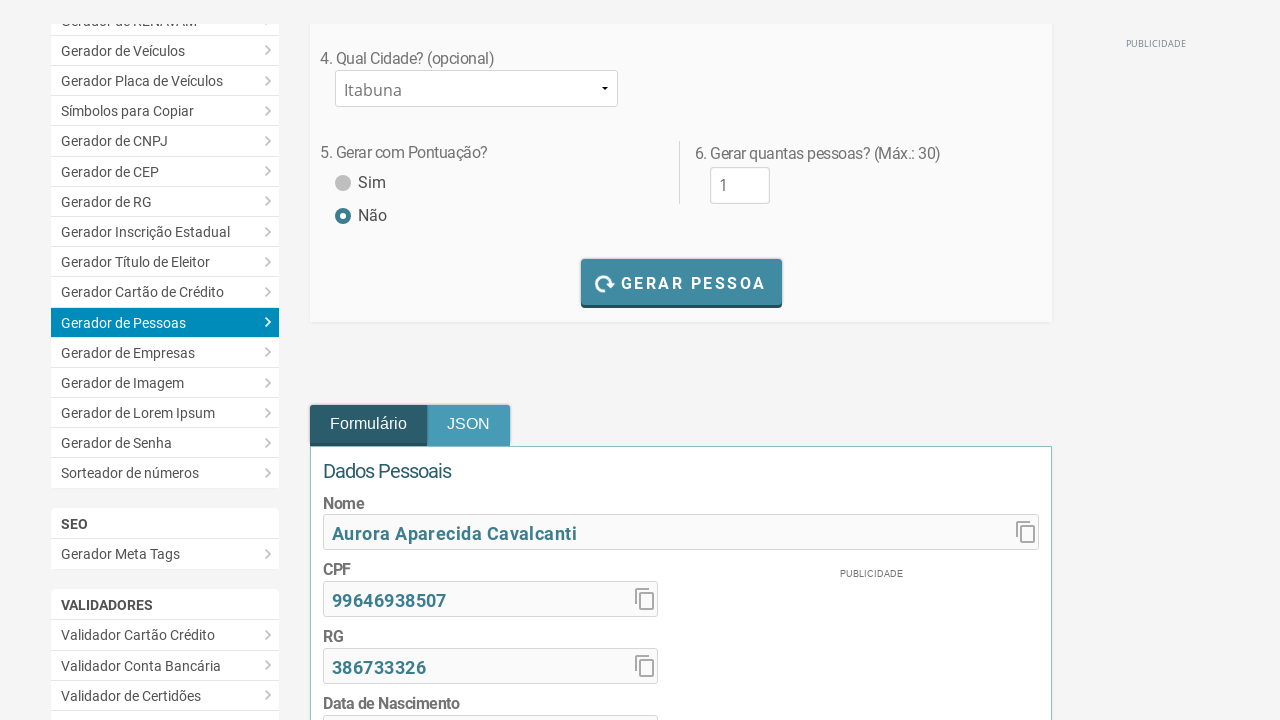

Waited 3 seconds for person data generation to complete
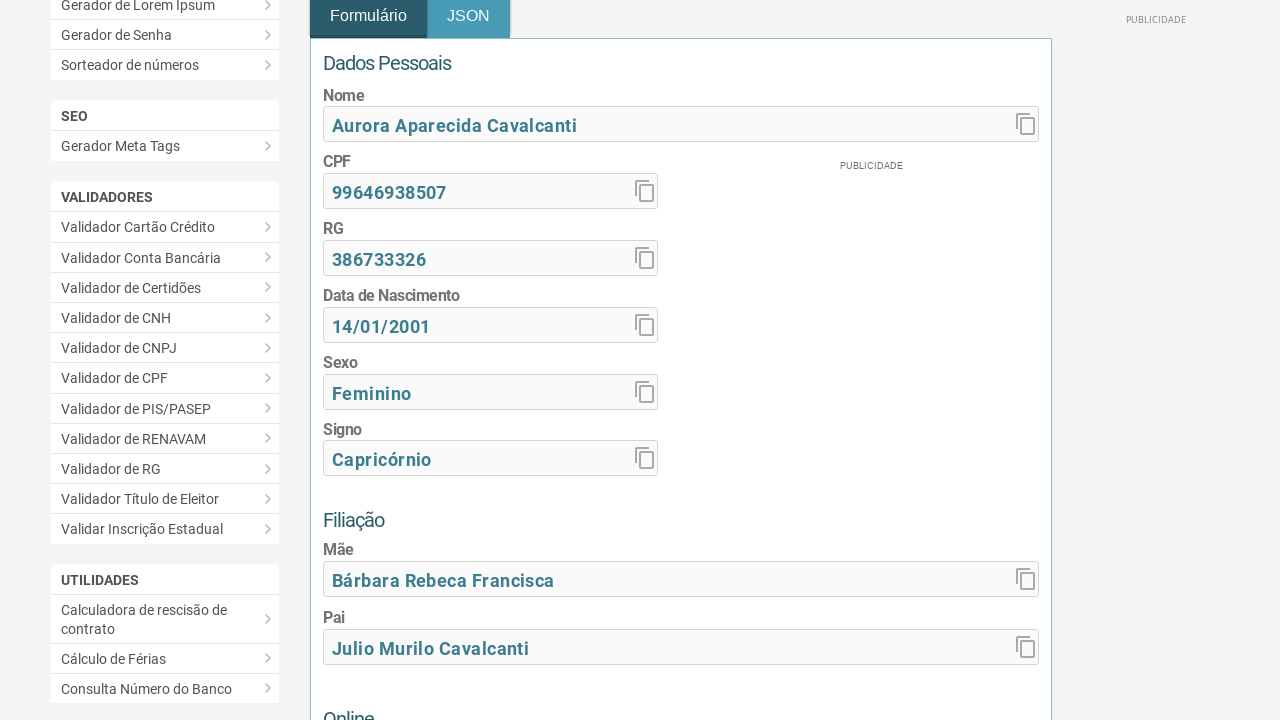

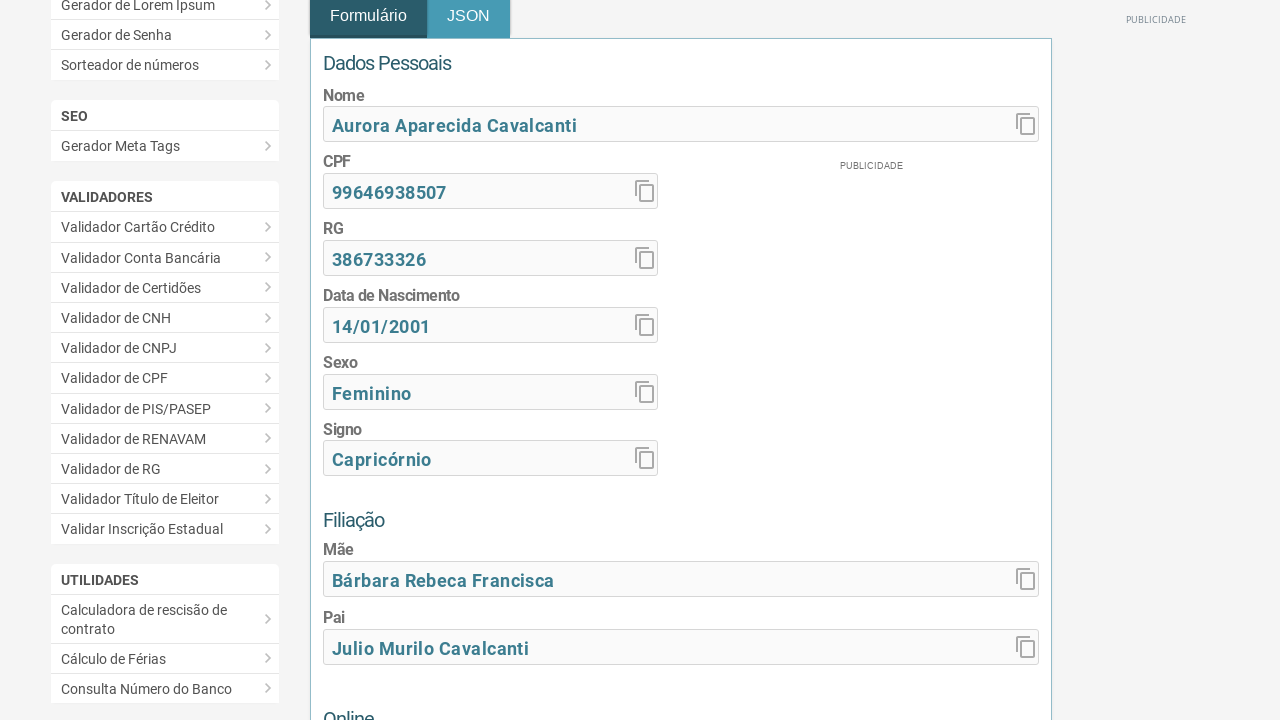